Tests JavaScript prompt alert functionality by clicking a button that triggers a prompt, entering text into the prompt, and accepting it

Starting URL: https://the-internet.herokuapp.com/javascript_alerts

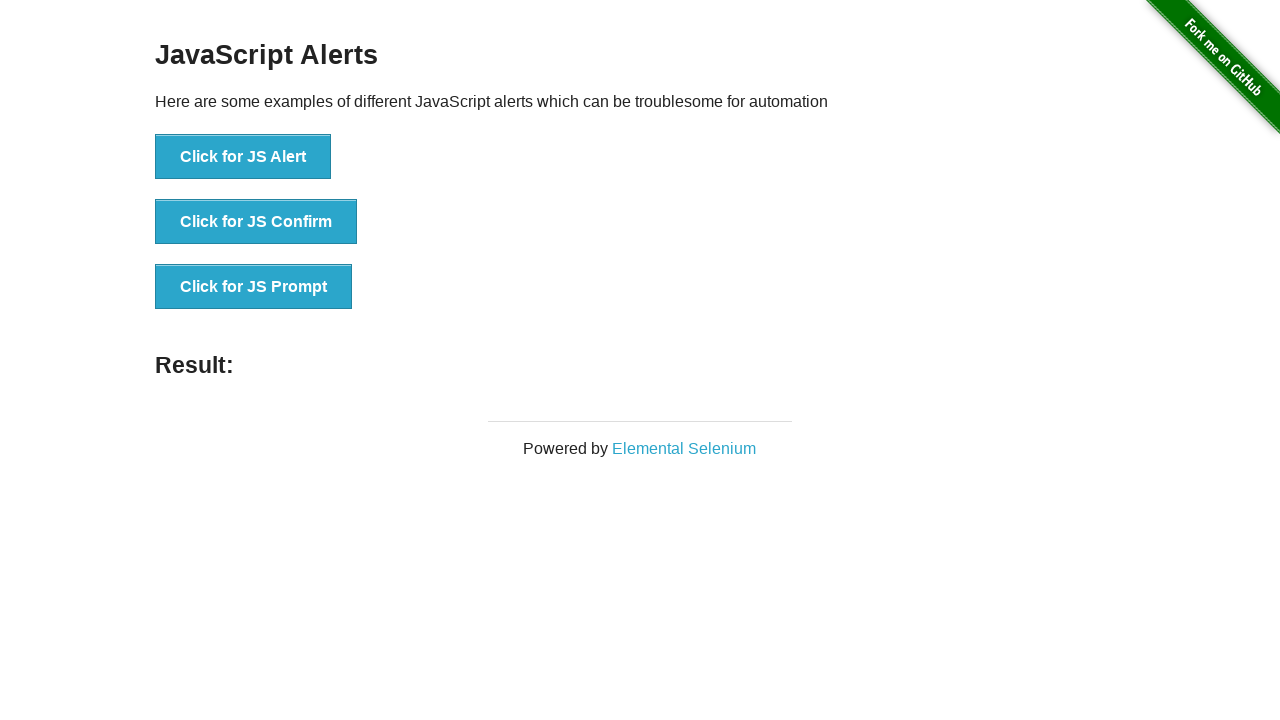

Clicked the JS Prompt button at (254, 287) on xpath=//*[@id='content']/div/ul/li[3]/button
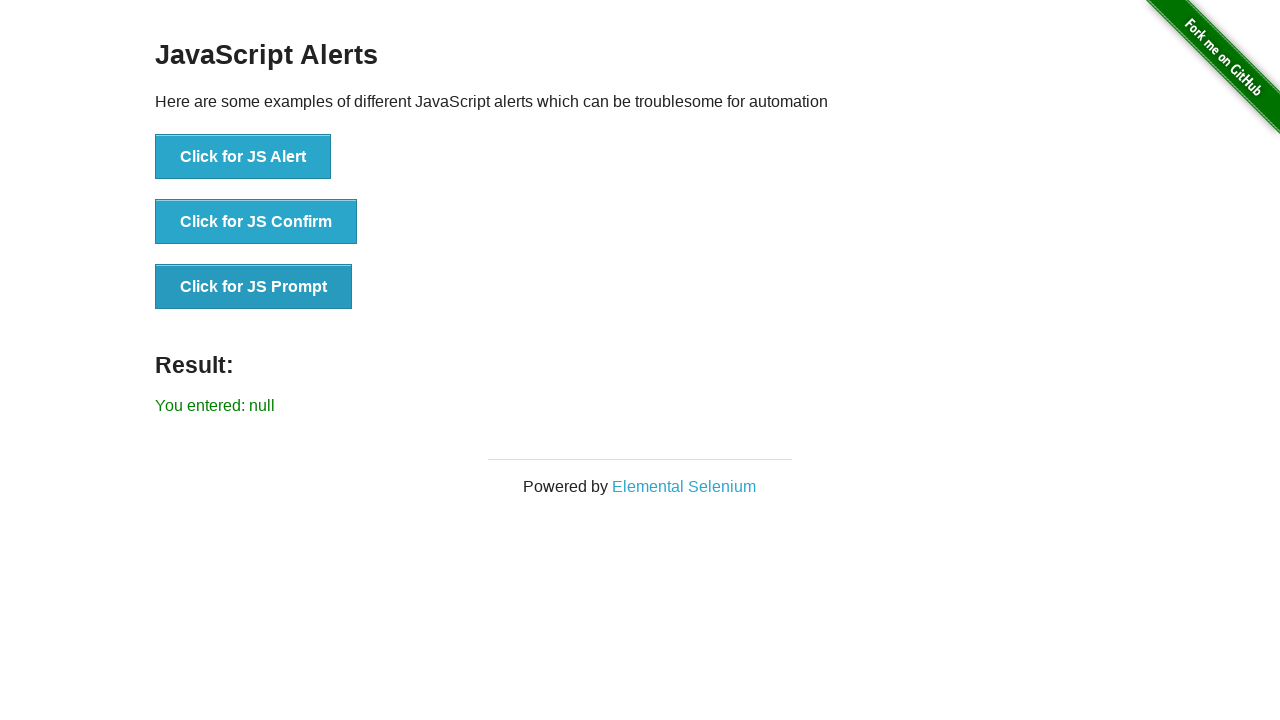

Set up dialog handler to accept prompt with text 'Maria'
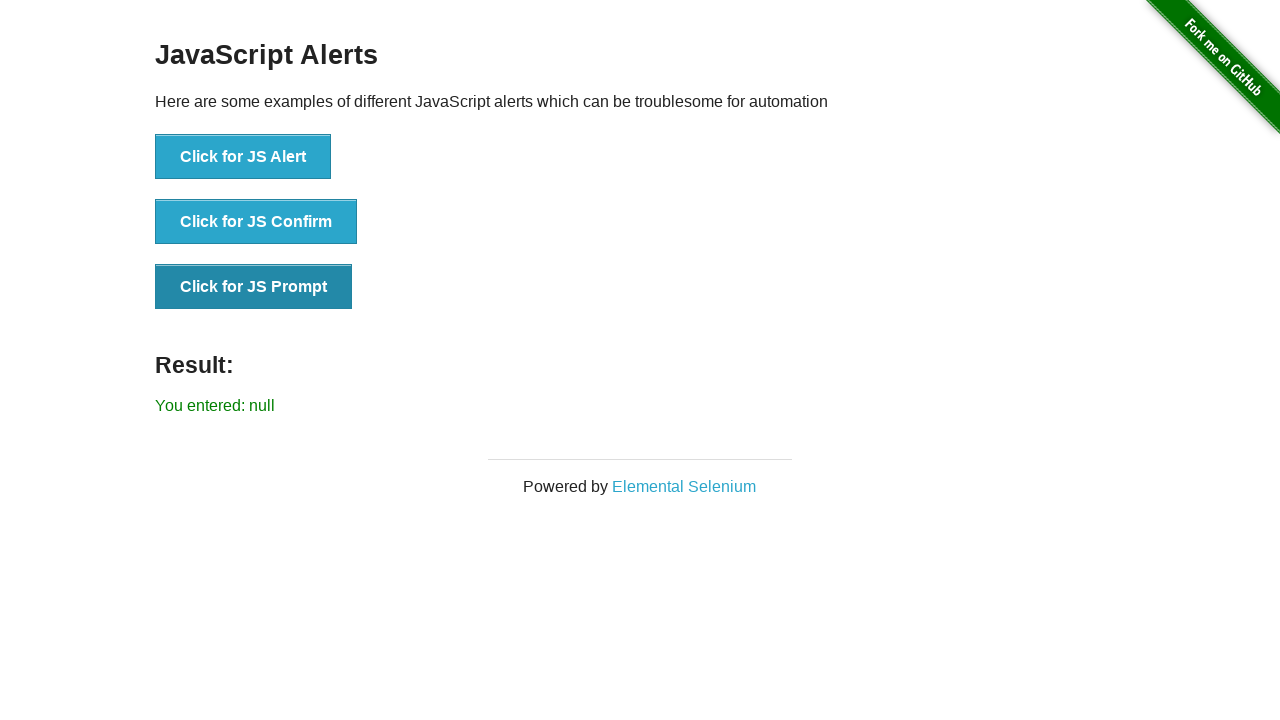

Clicked the JS Prompt button to trigger the prompt dialog at (254, 287) on xpath=//*[@id='content']/div/ul/li[3]/button
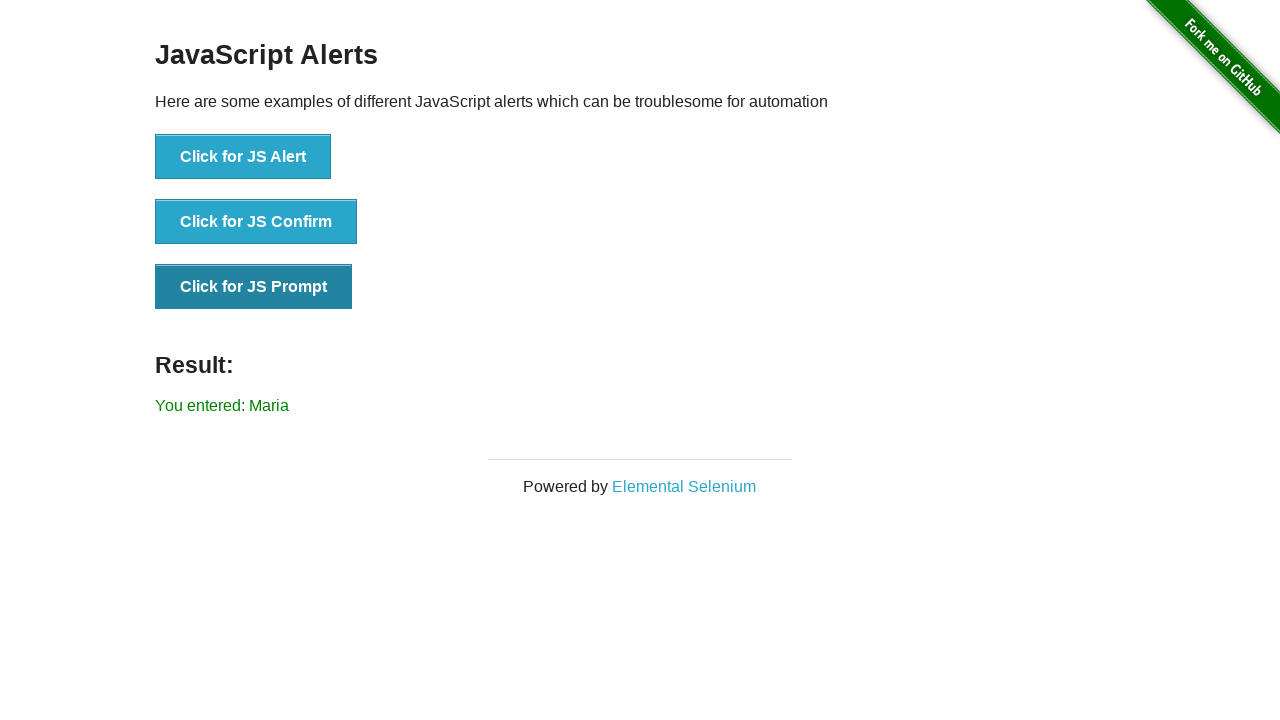

Prompt result element loaded and displayed
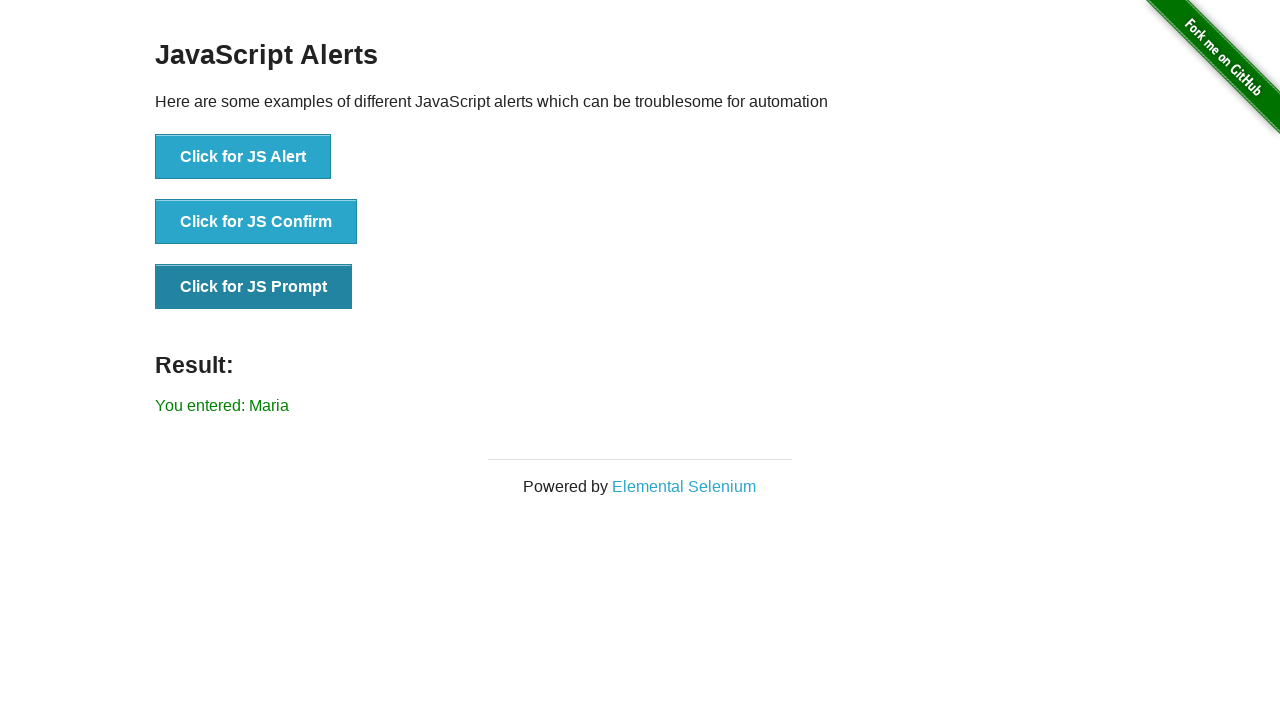

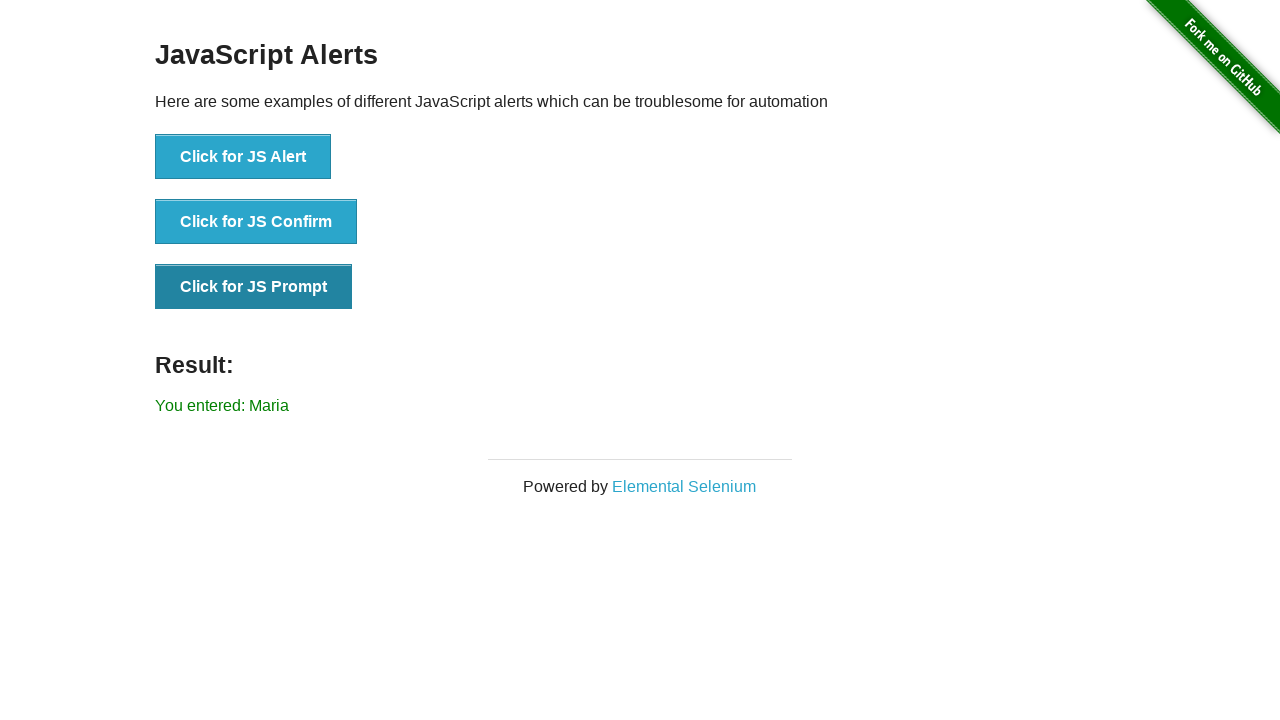